Tests marking all items as completed using the toggle-all checkbox

Starting URL: https://demo.playwright.dev/todomvc

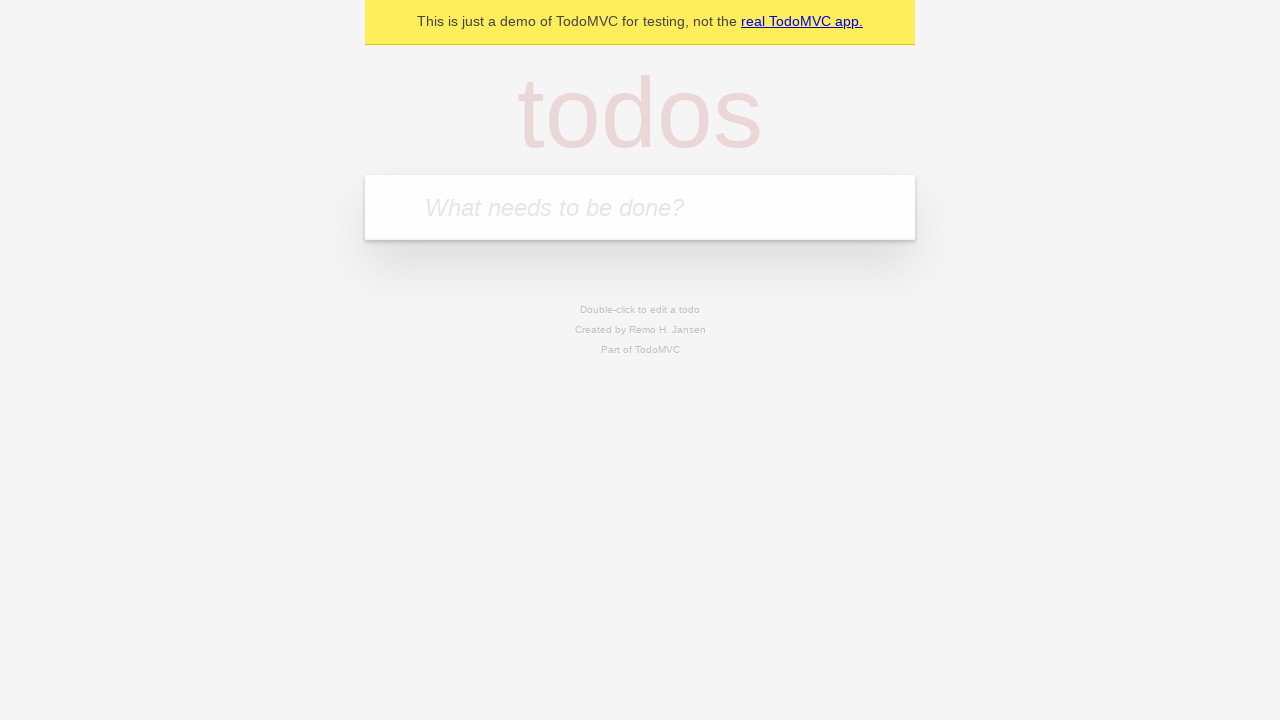

Filled new todo input with 'buy some cheese' on .new-todo
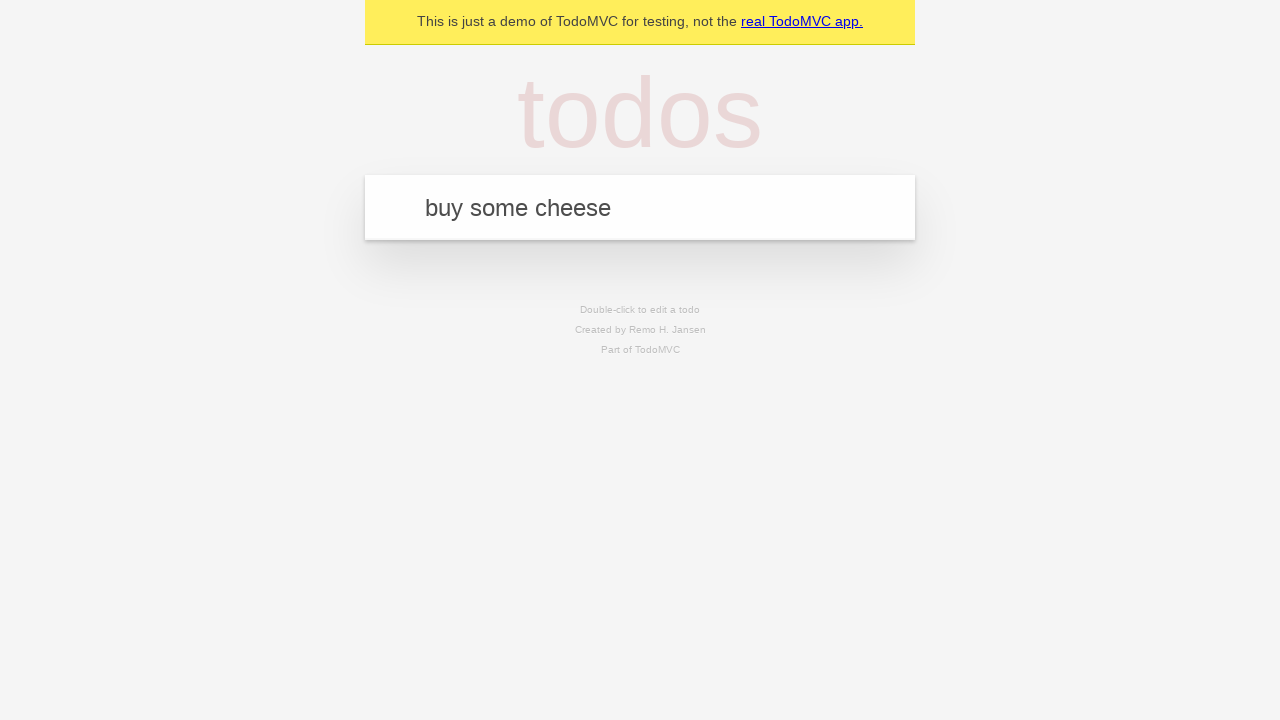

Pressed Enter to add first todo on .new-todo
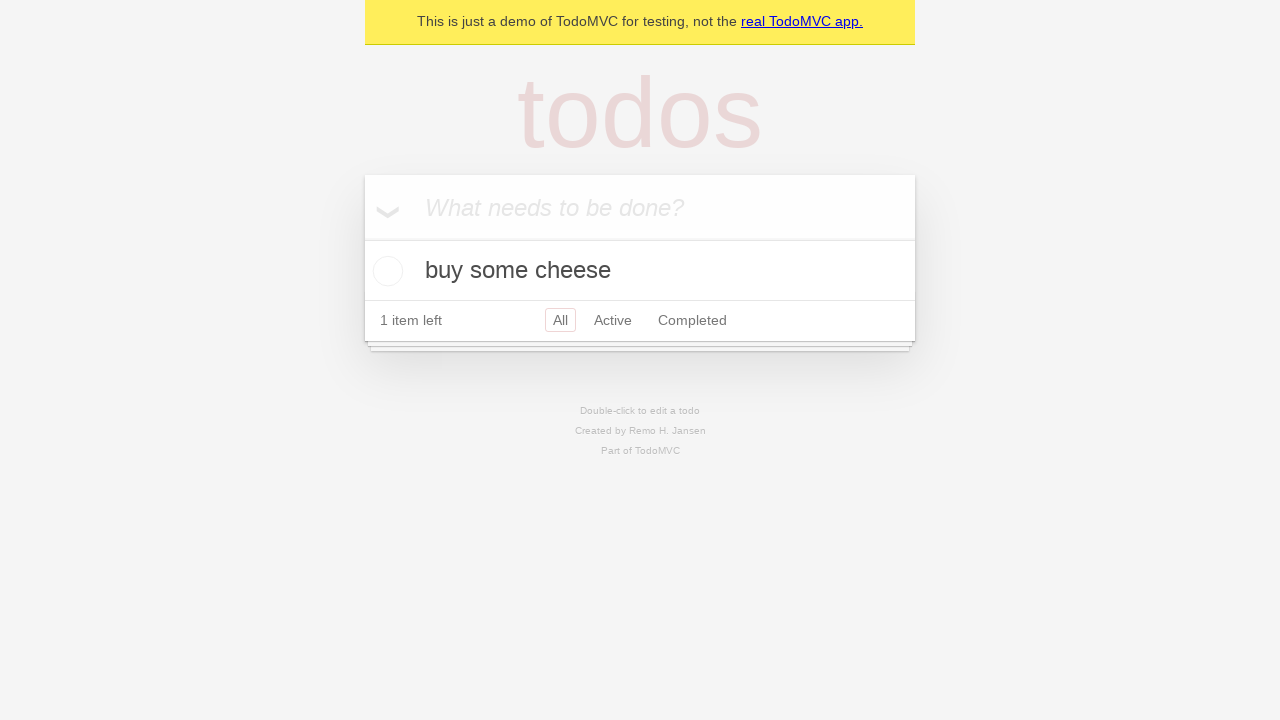

Filled new todo input with 'feed the cat' on .new-todo
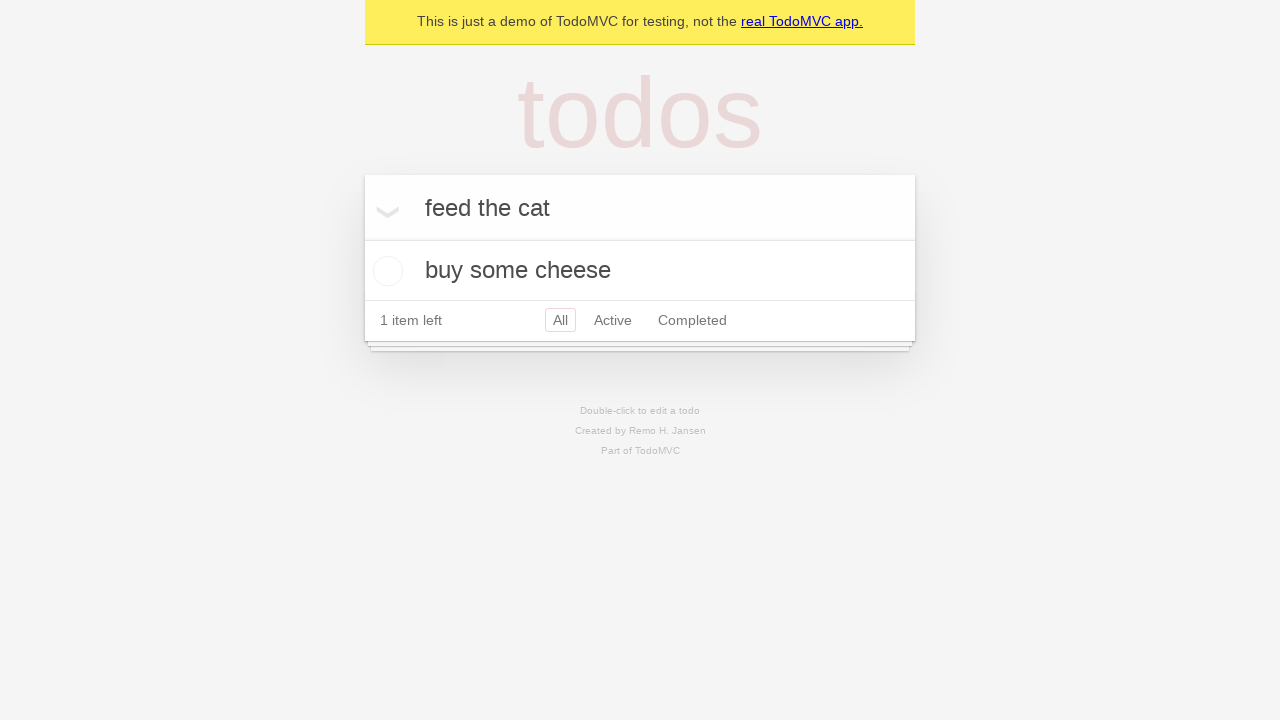

Pressed Enter to add second todo on .new-todo
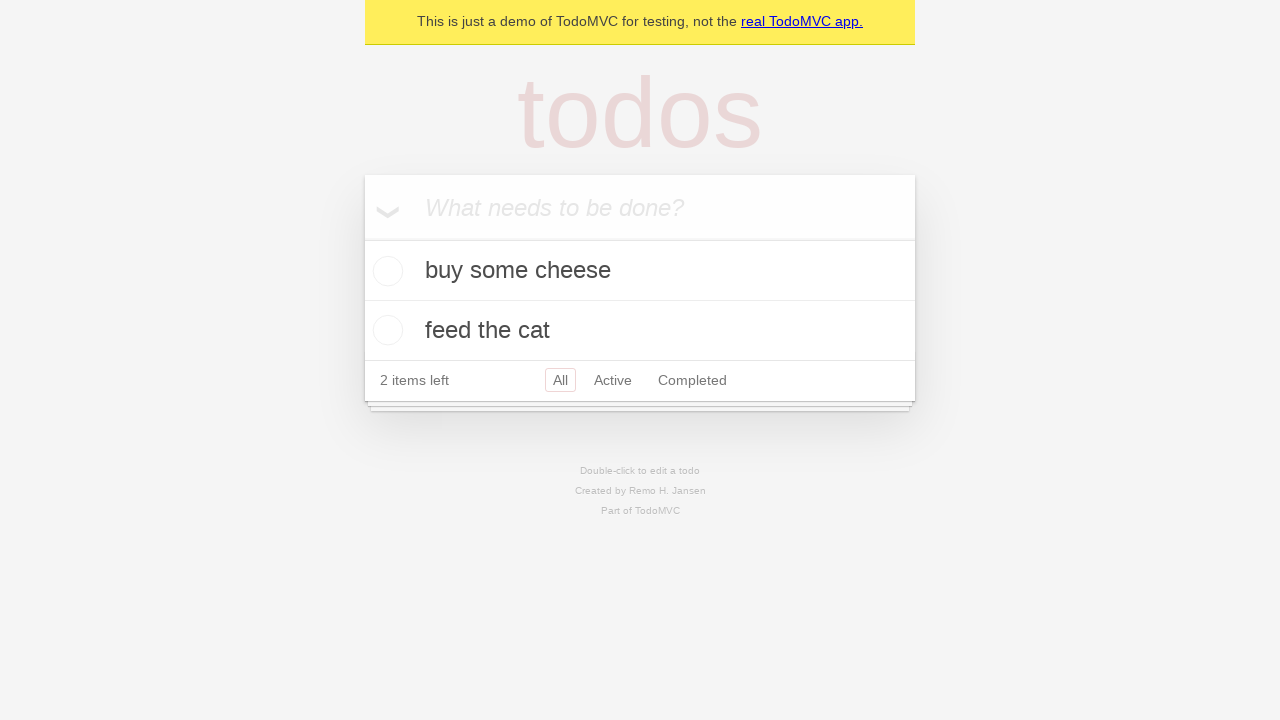

Filled new todo input with 'book a doctors appointment' on .new-todo
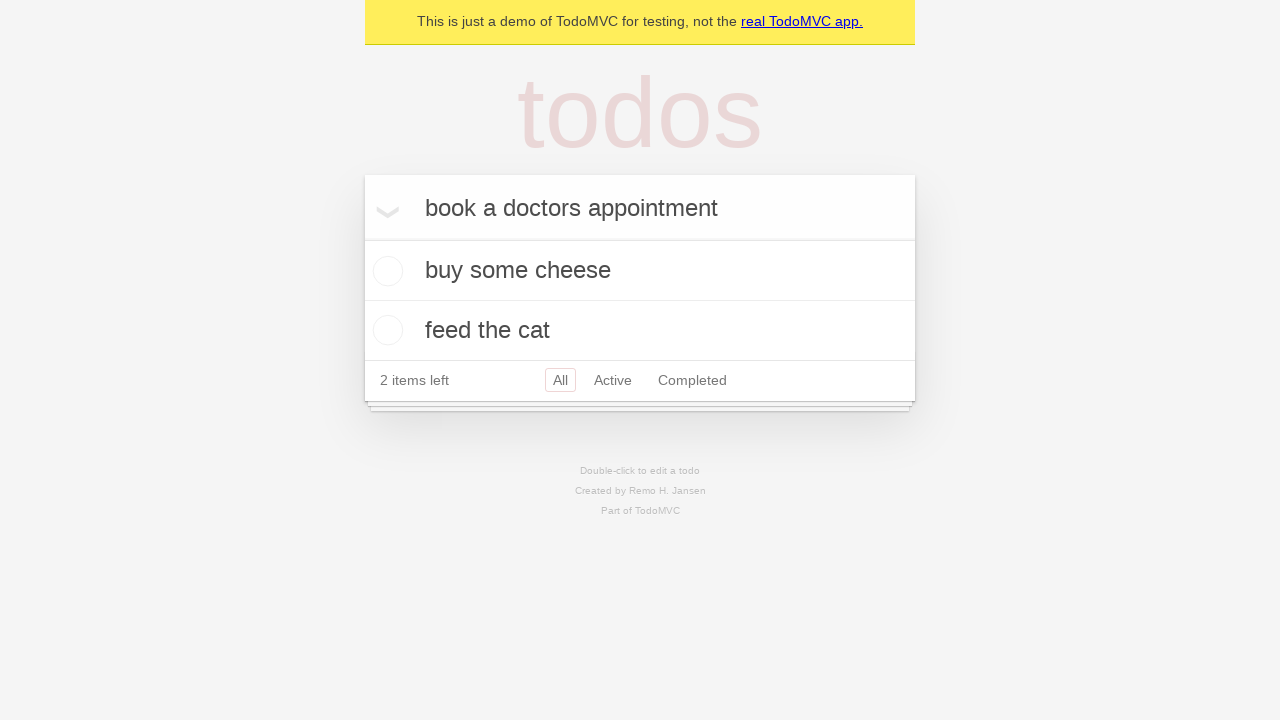

Pressed Enter to add third todo on .new-todo
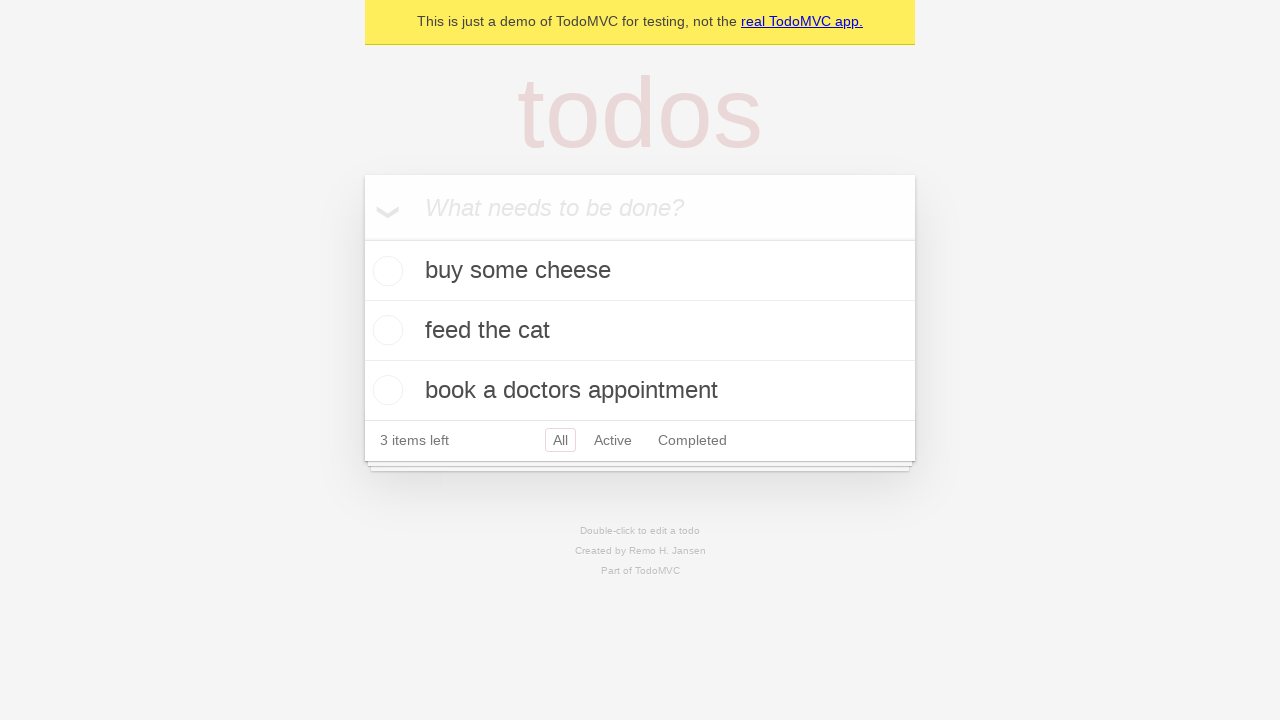

Waited for all three todos to be rendered
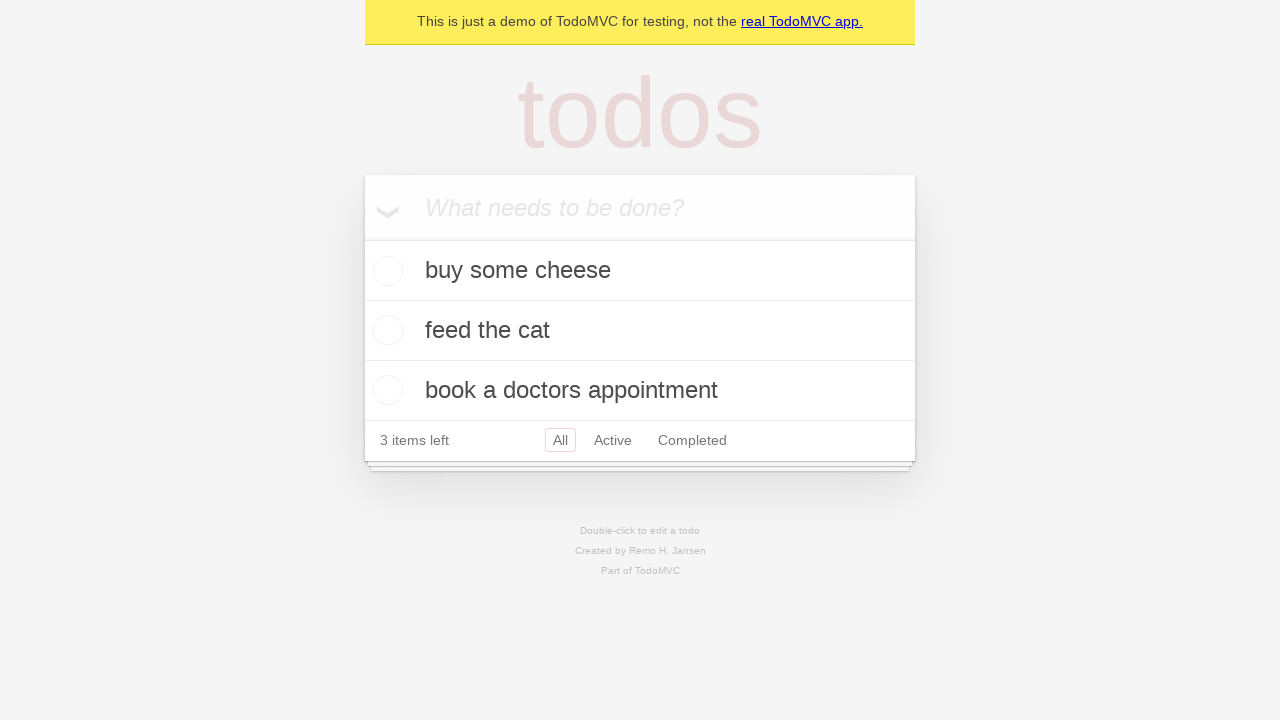

Clicked toggle-all checkbox to mark all items as completed at (362, 238) on .toggle-all
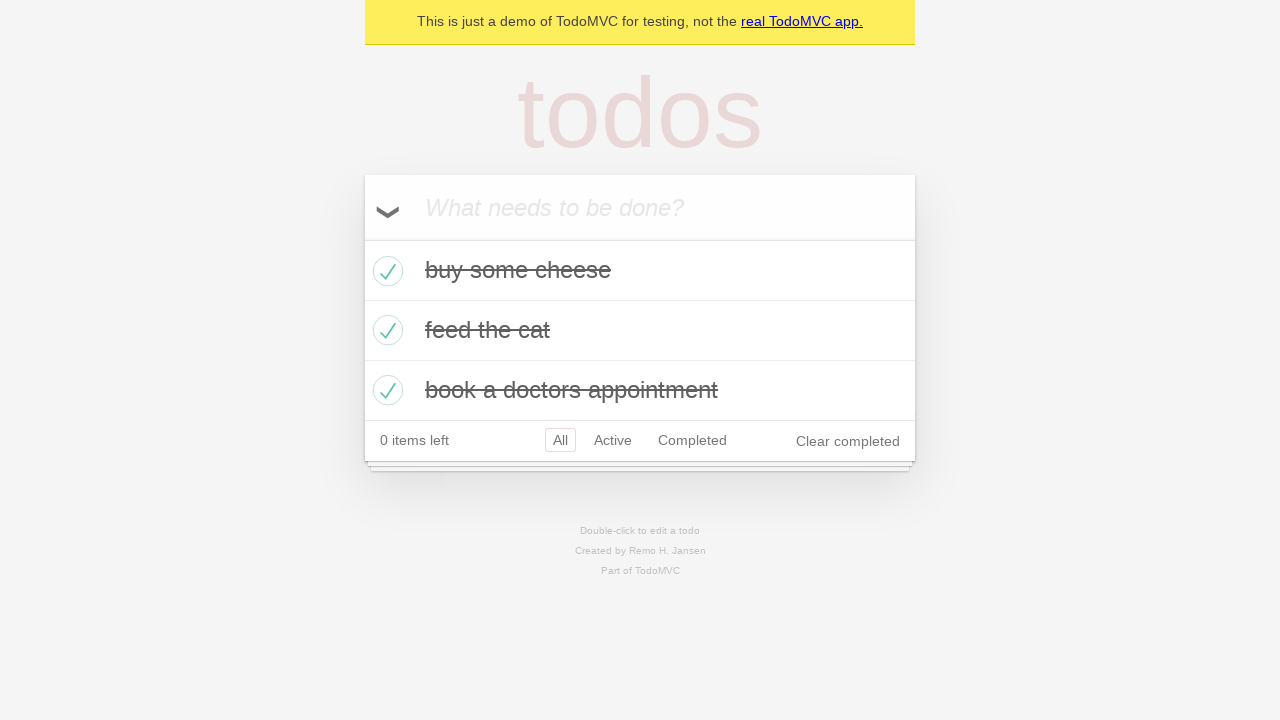

Waited for todos to be marked as completed
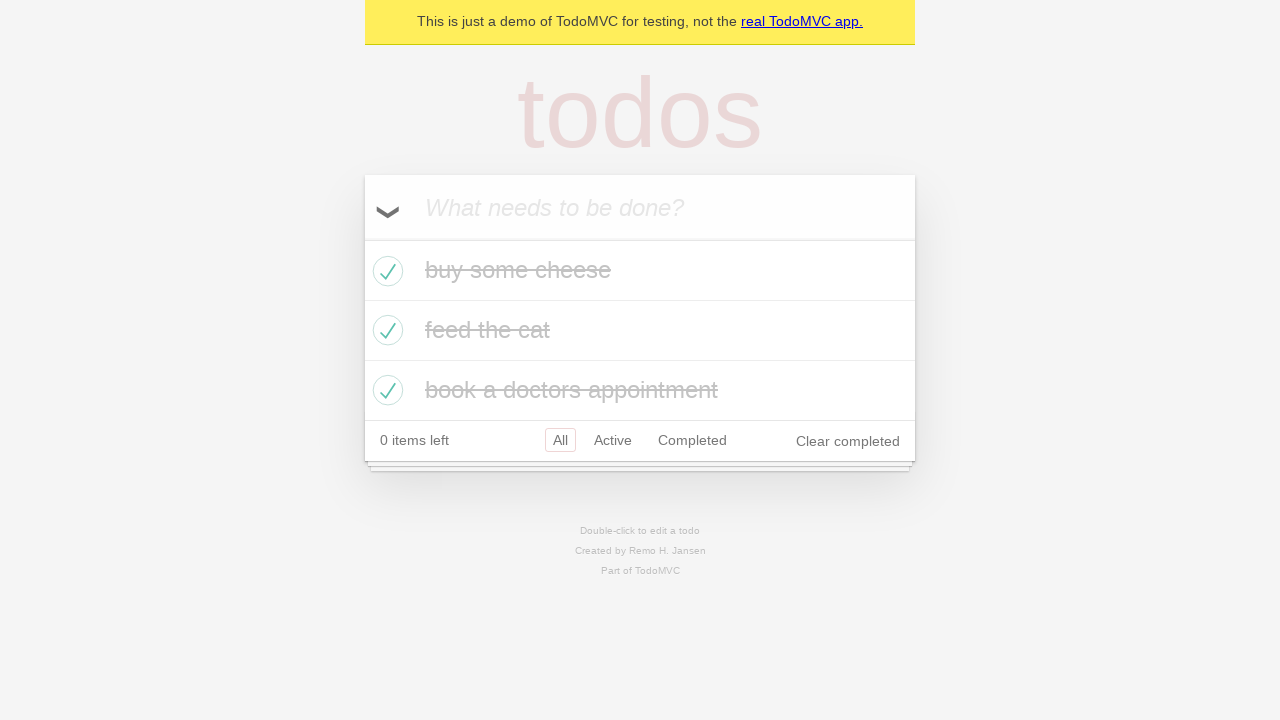

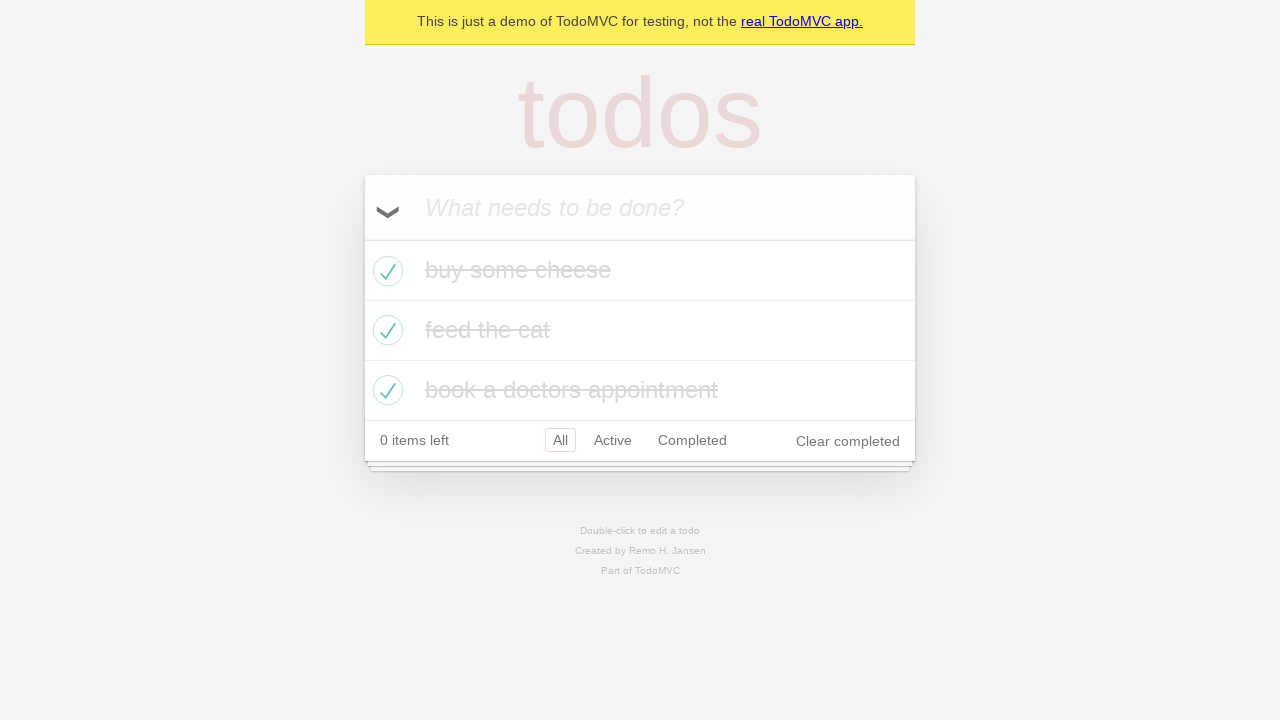